Navigates through SyntaxProjects website to access Simple Form Demo, enters text in the input field, and clicks the show message button

Starting URL: http://syntaxprojects.com/

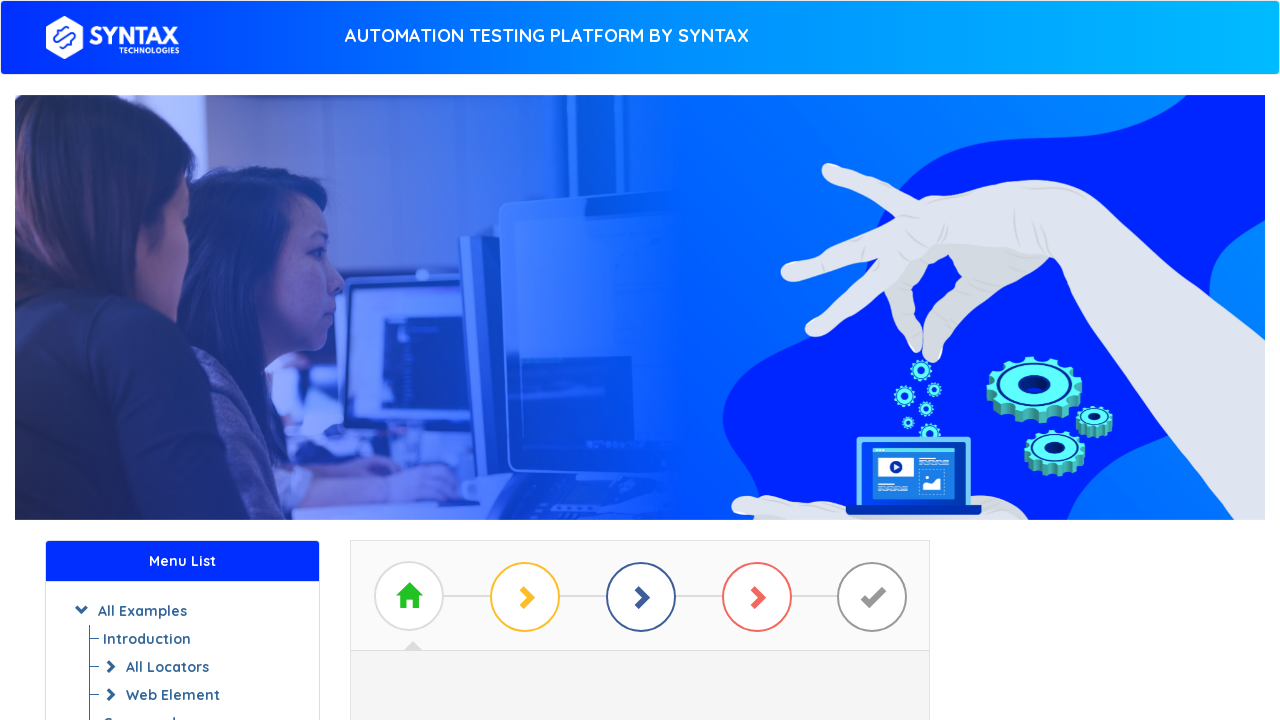

Navigated to SyntaxProjects website homepage
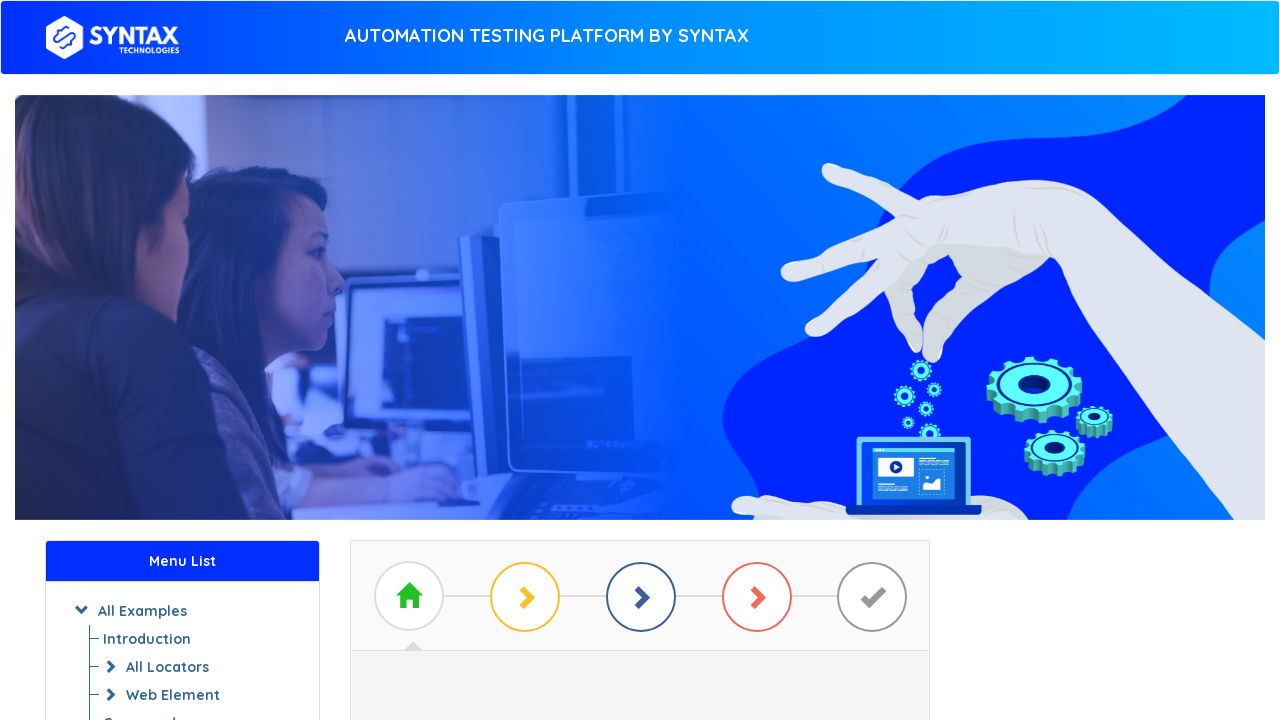

Clicked 'Start Practicing' button at (640, 372) on xpath=//a[@id='btn_basic_example']
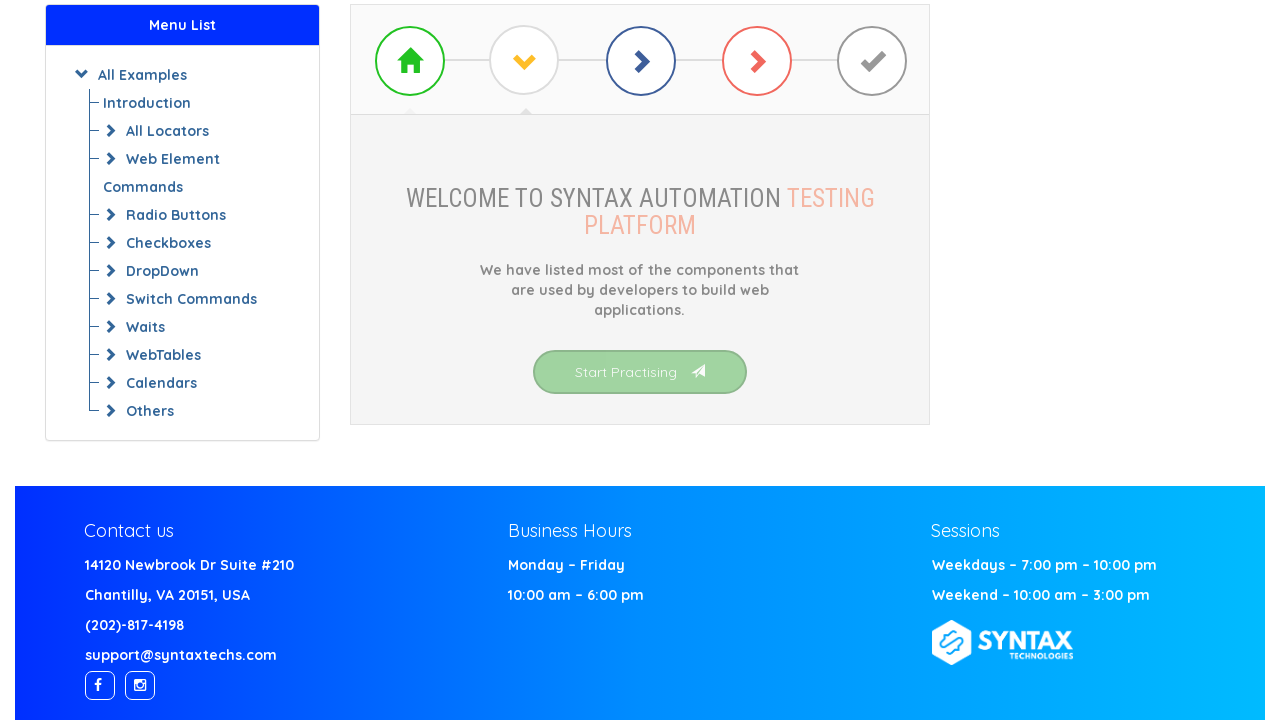

Clicked 'Simple Form Demo' link at (640, 373) on xpath=//a[@class='list-group-item'][text()='Simple Form Demo']
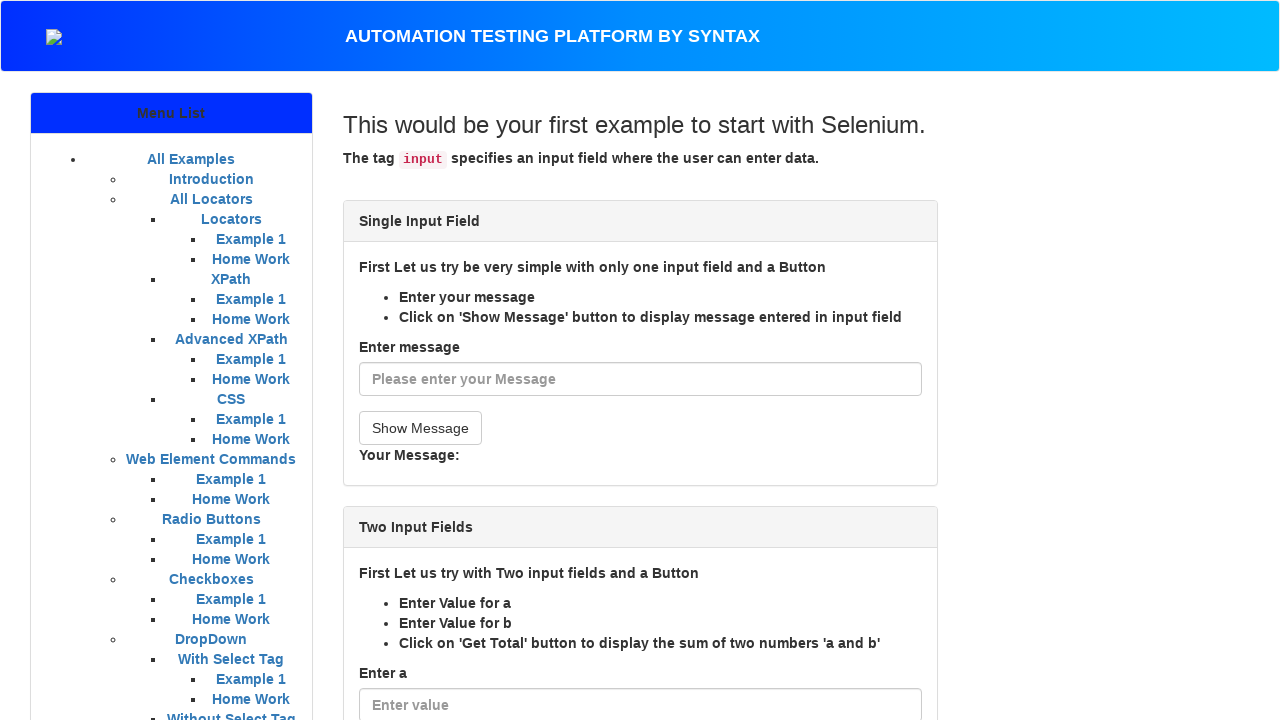

Entered 'Greetings' in the message input field on //input[contains(@placeholder,'your Message')]
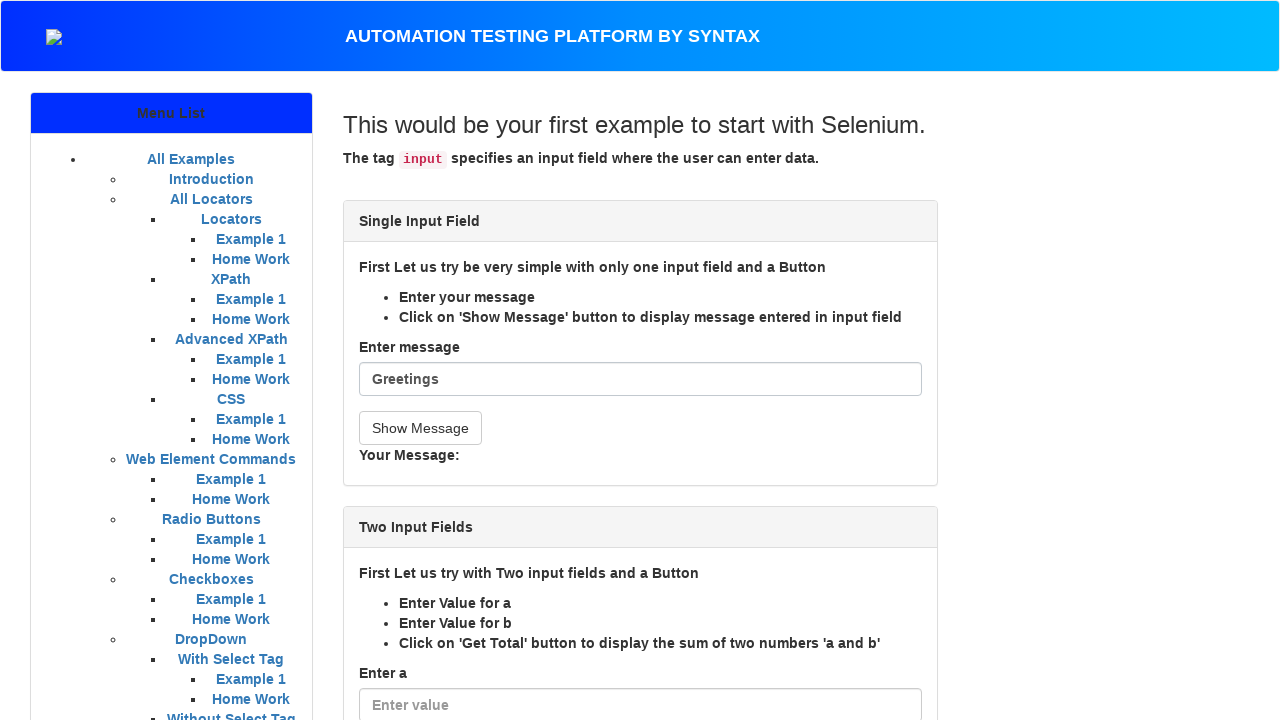

Clicked 'Show Message' button at (420, 428) on xpath=//button[contains(text(),'Message')]
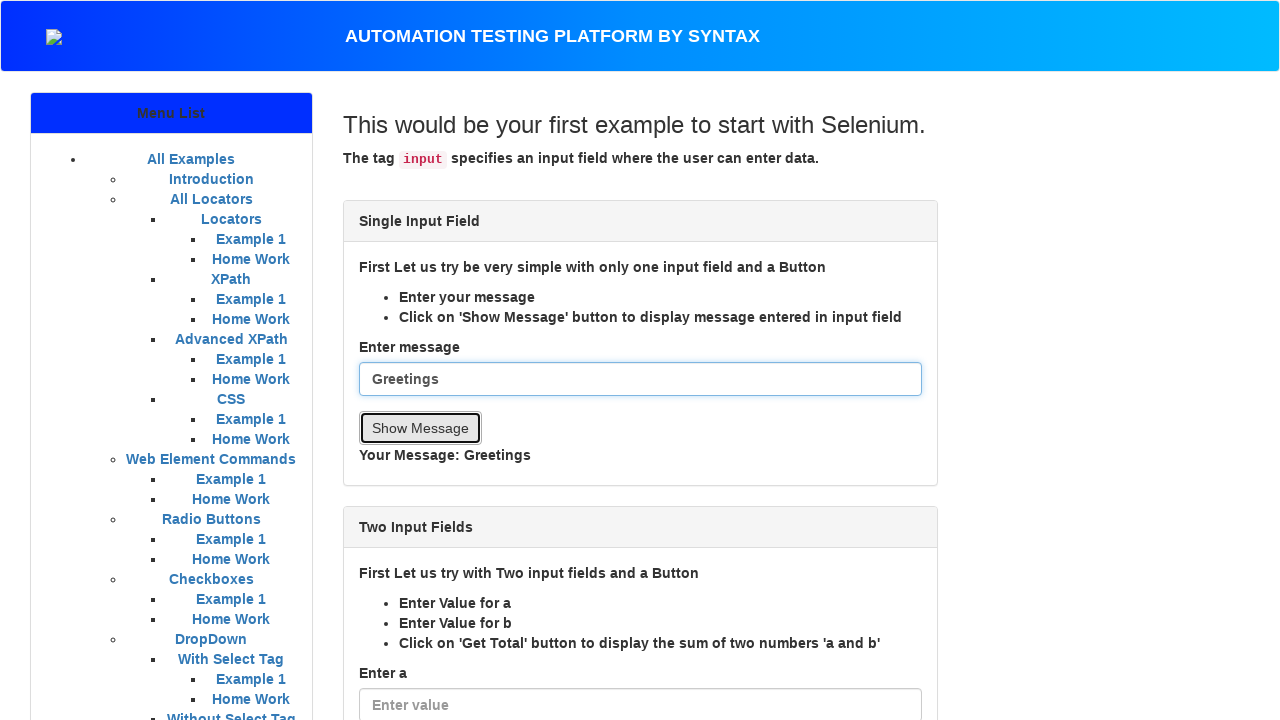

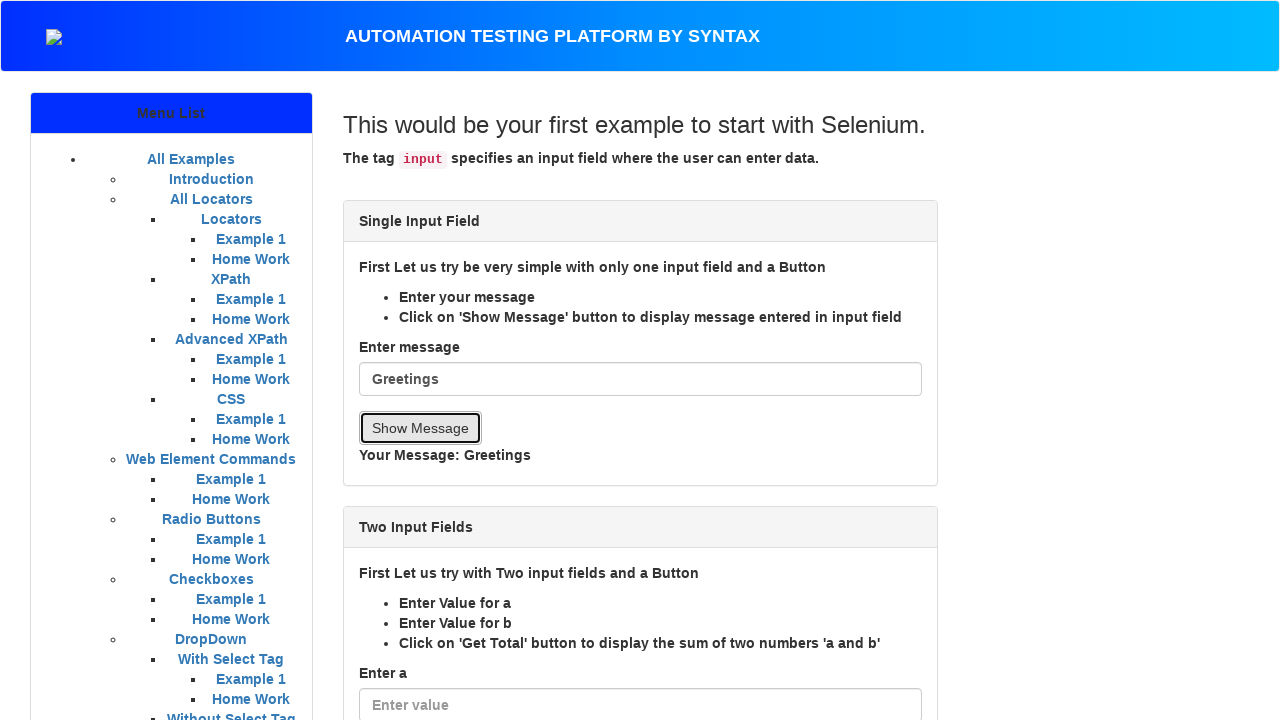